Tests handling of StaleElementReferenceException by locating a search box, refreshing the page, re-locating the element, and entering text

Starting URL: https://techproeducation.com

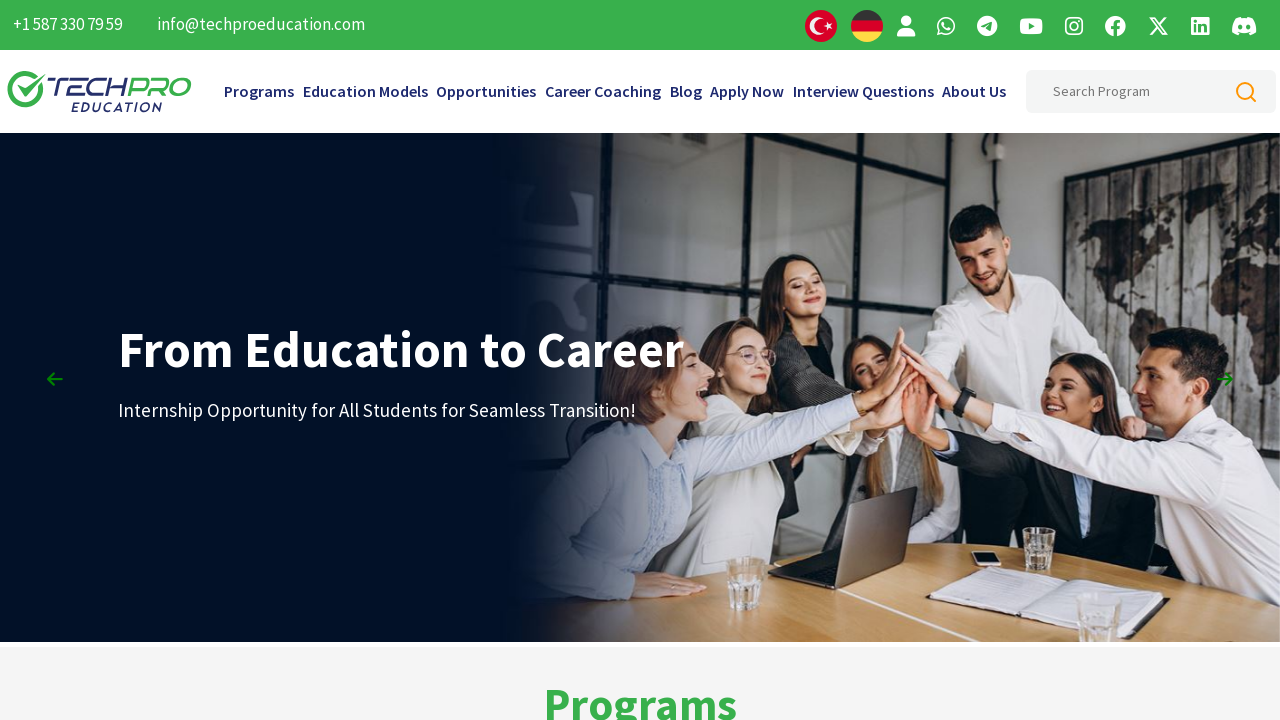

Located search box element on page
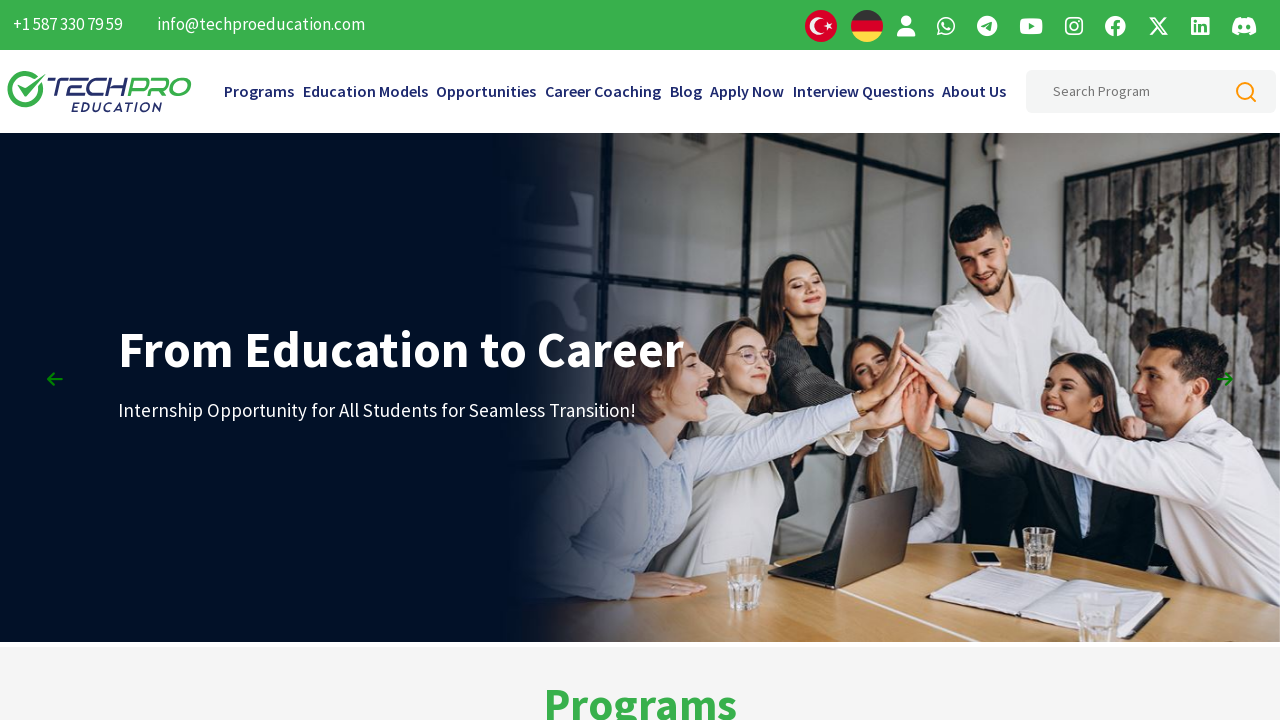

Refreshed the page to trigger stale element condition
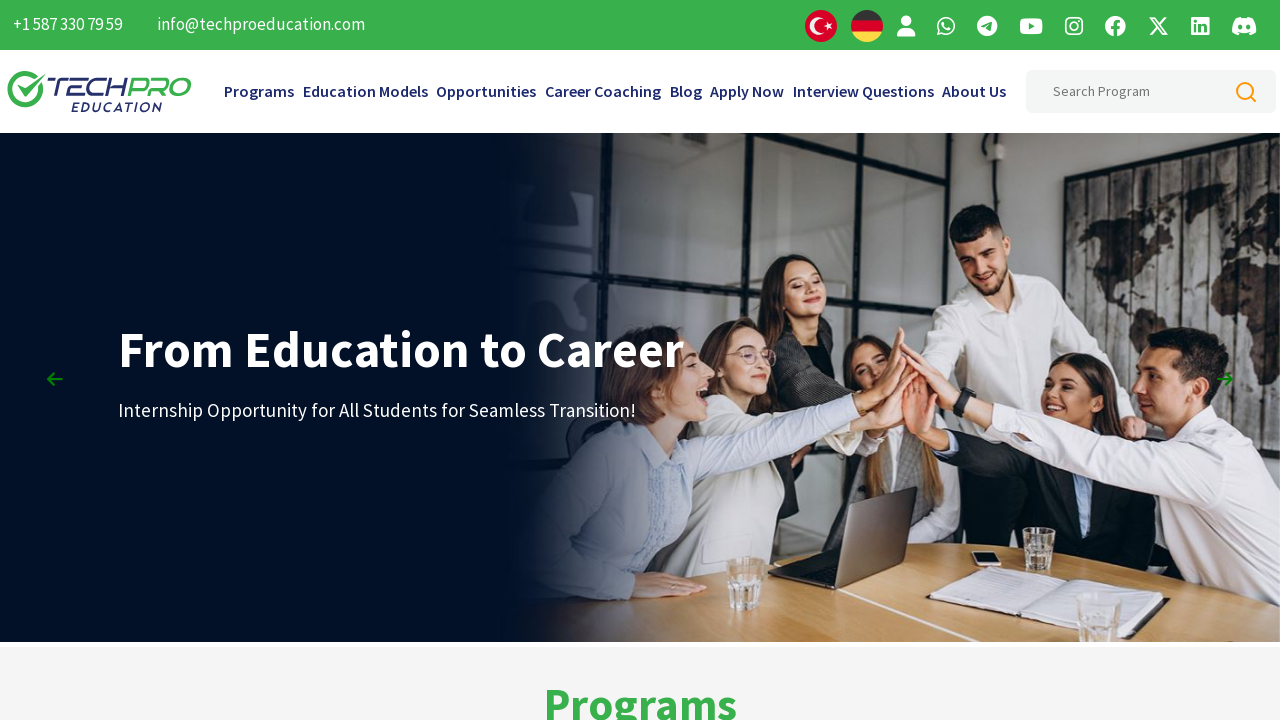

Re-located and filled search box with 'suan bu webelement fresh' on #searchHeaderInput
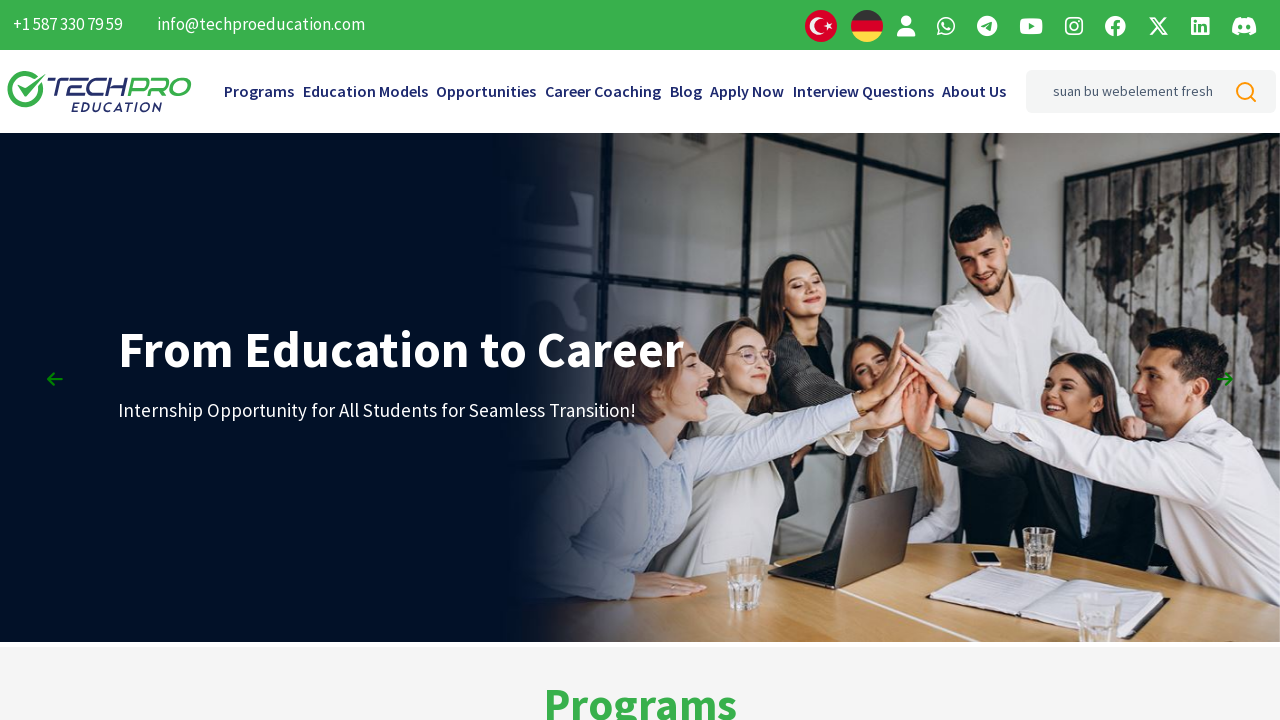

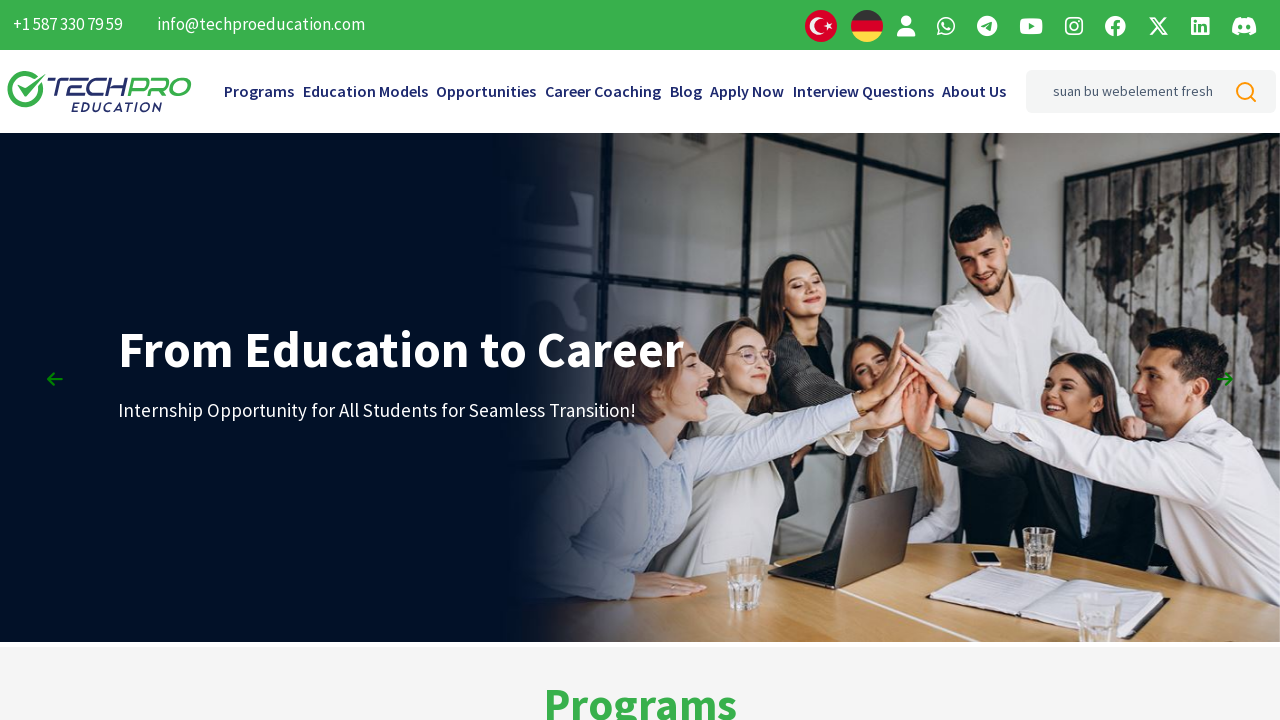